Tests that the todo counter displays the correct number of items as todos are added

Starting URL: https://demo.playwright.dev/todomvc

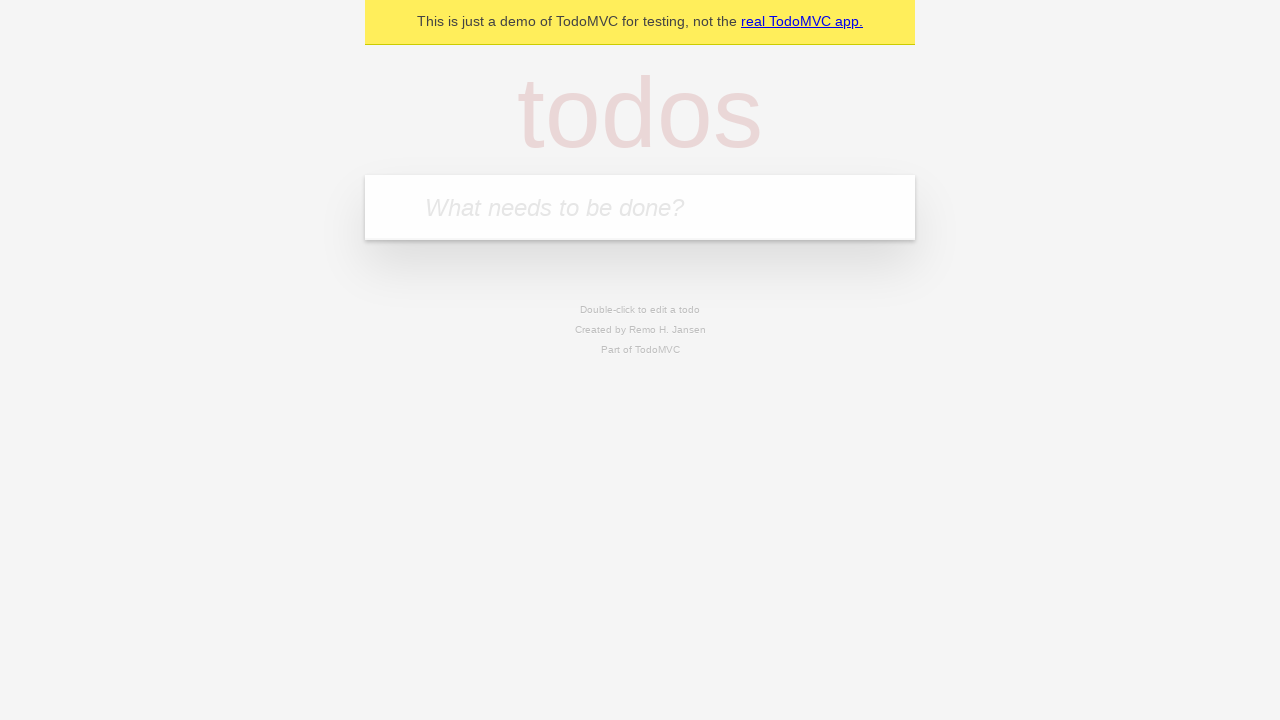

Filled first todo input with 'buy some cheese' on internal:attr=[placeholder="What needs to be done?"i]
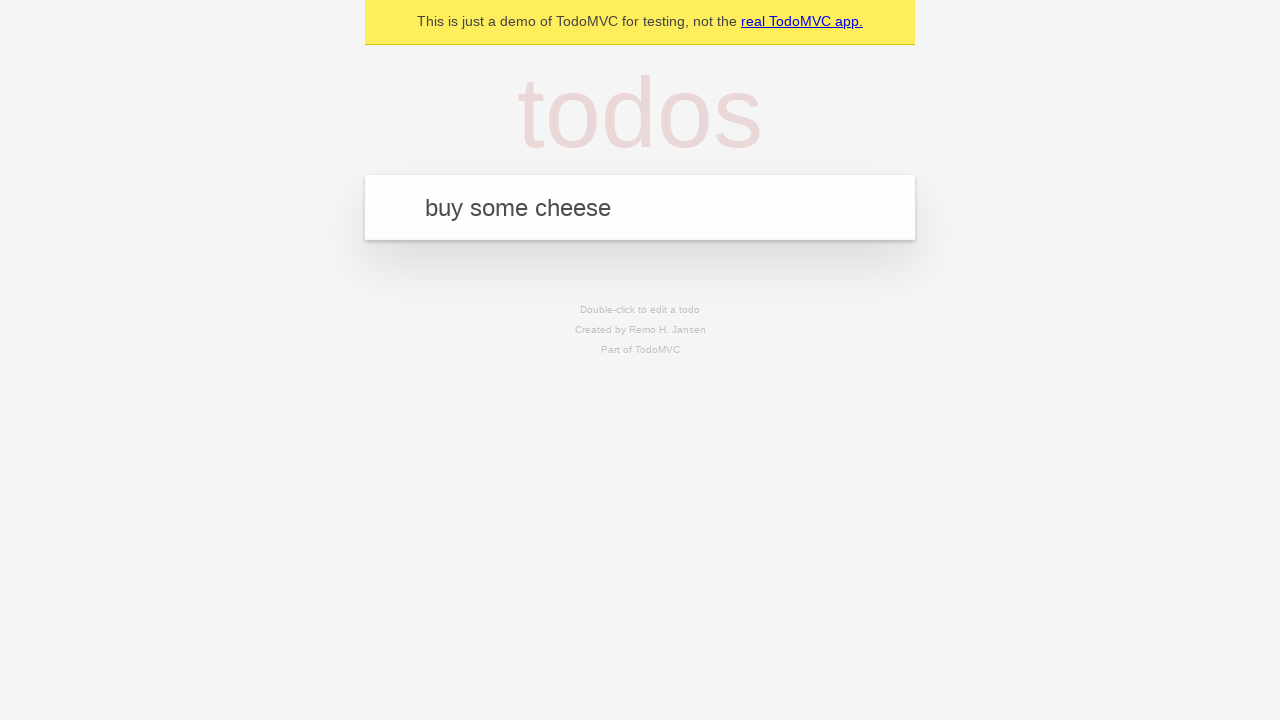

Pressed Enter to add first todo on internal:attr=[placeholder="What needs to be done?"i]
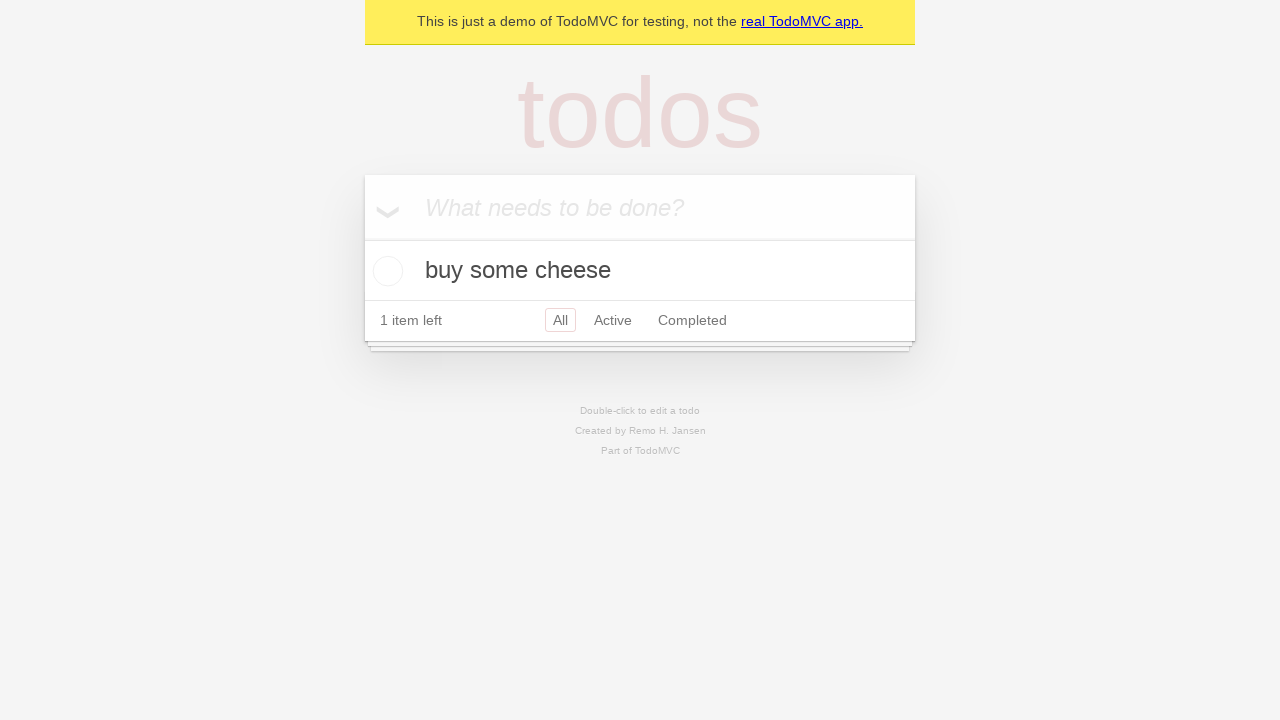

Todo counter element loaded after adding first item
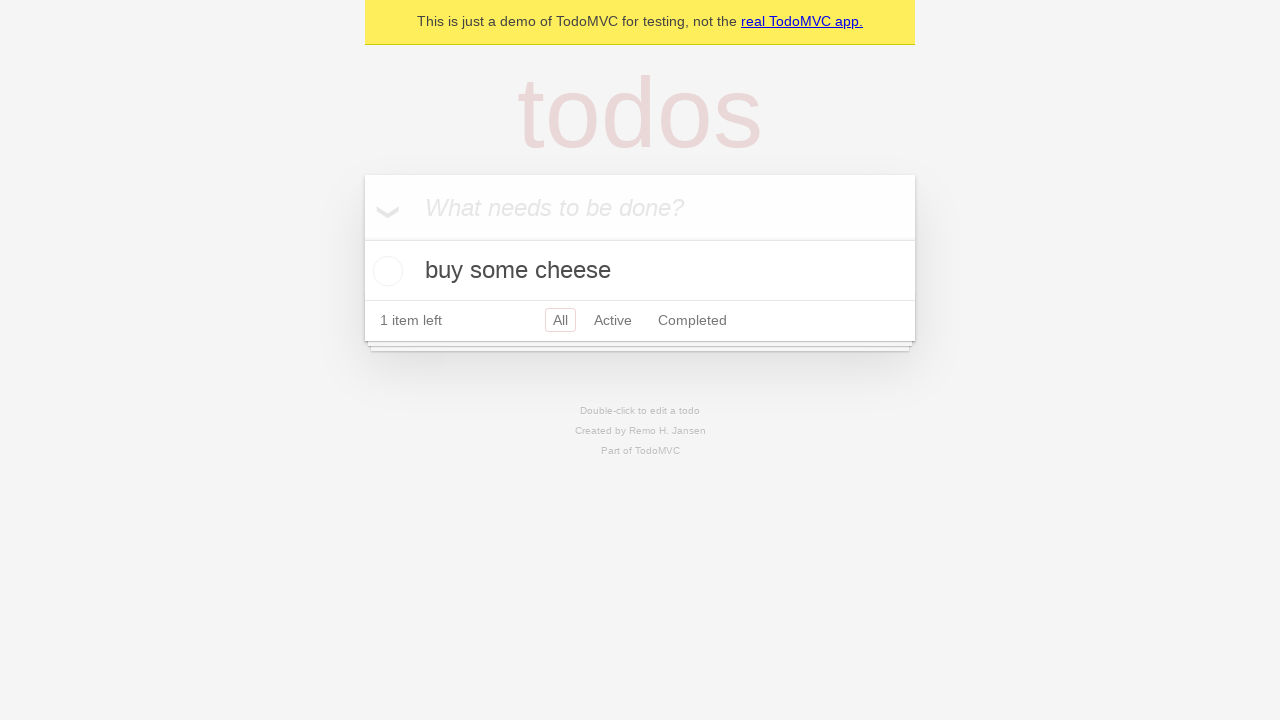

Filled second todo input with 'feed the cat' on internal:attr=[placeholder="What needs to be done?"i]
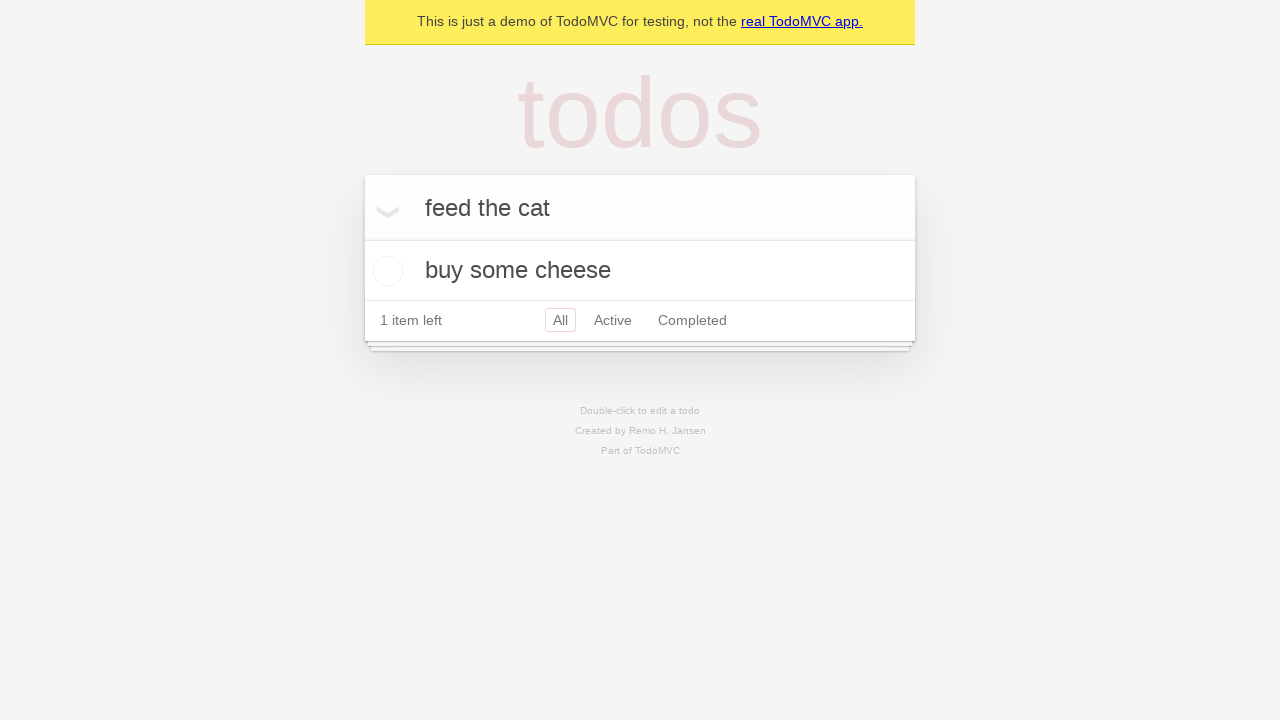

Pressed Enter to add second todo on internal:attr=[placeholder="What needs to be done?"i]
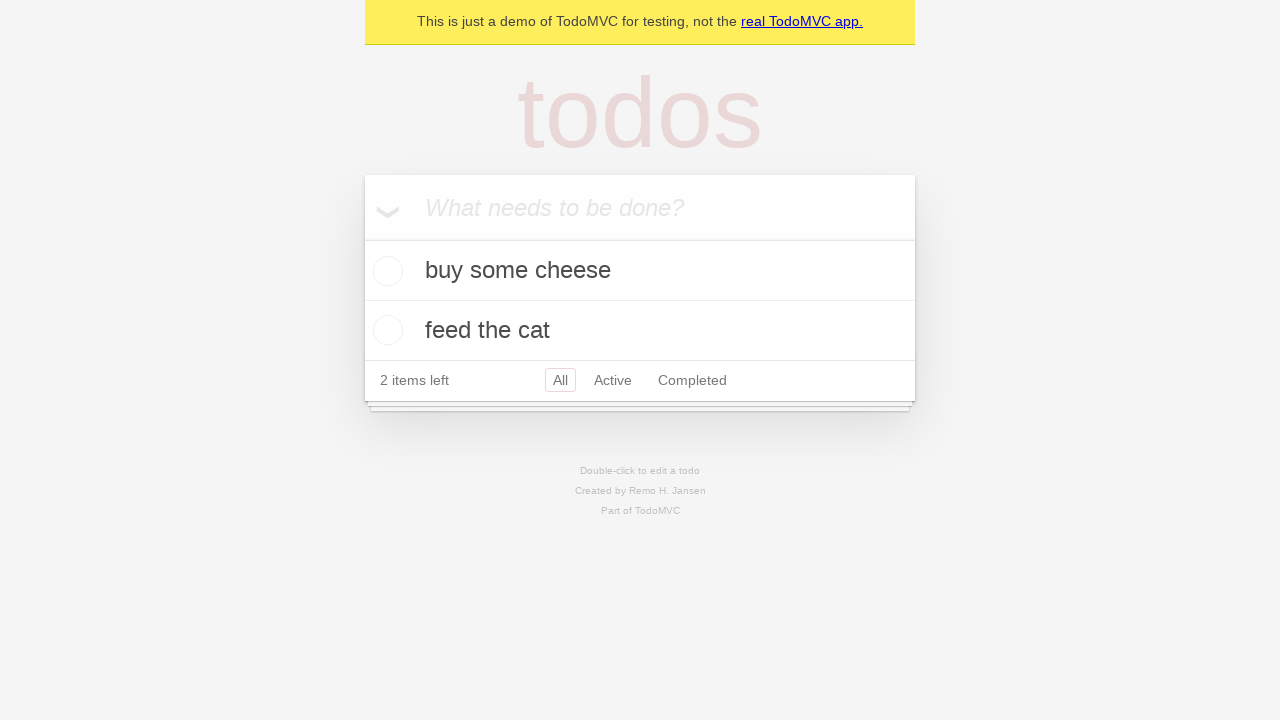

Todo counter displays '2 items left' confirming both items were added
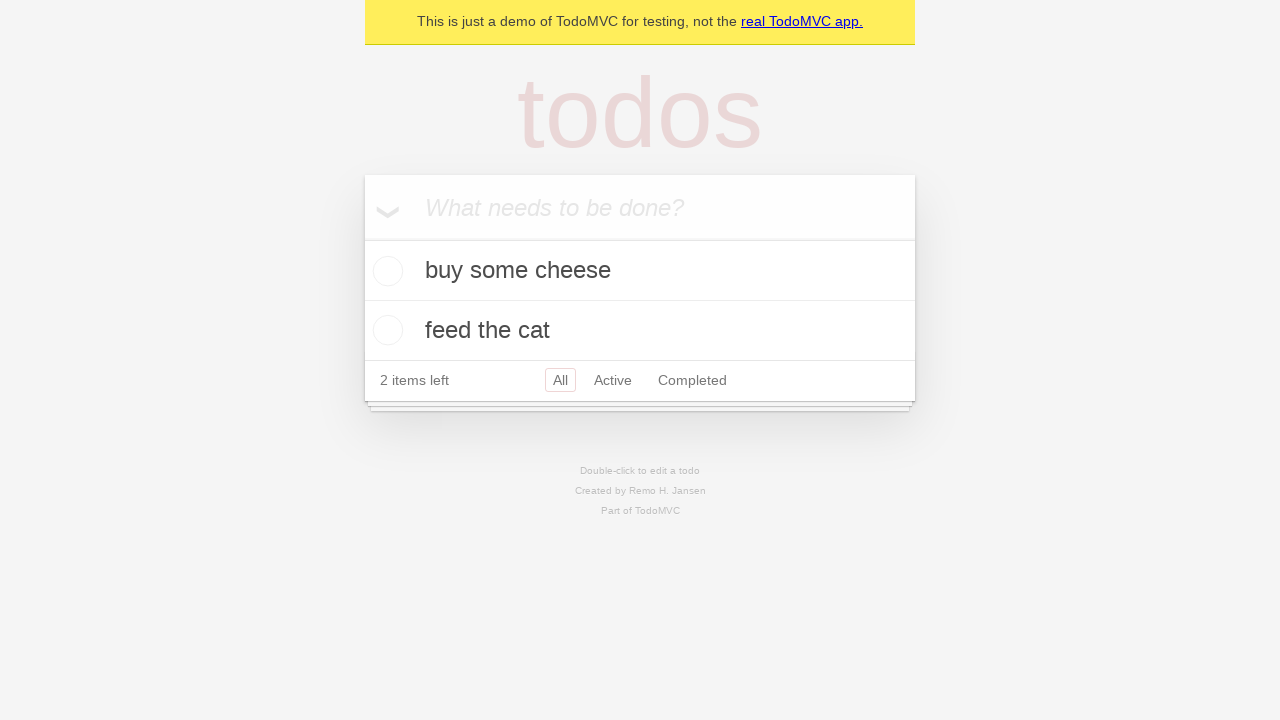

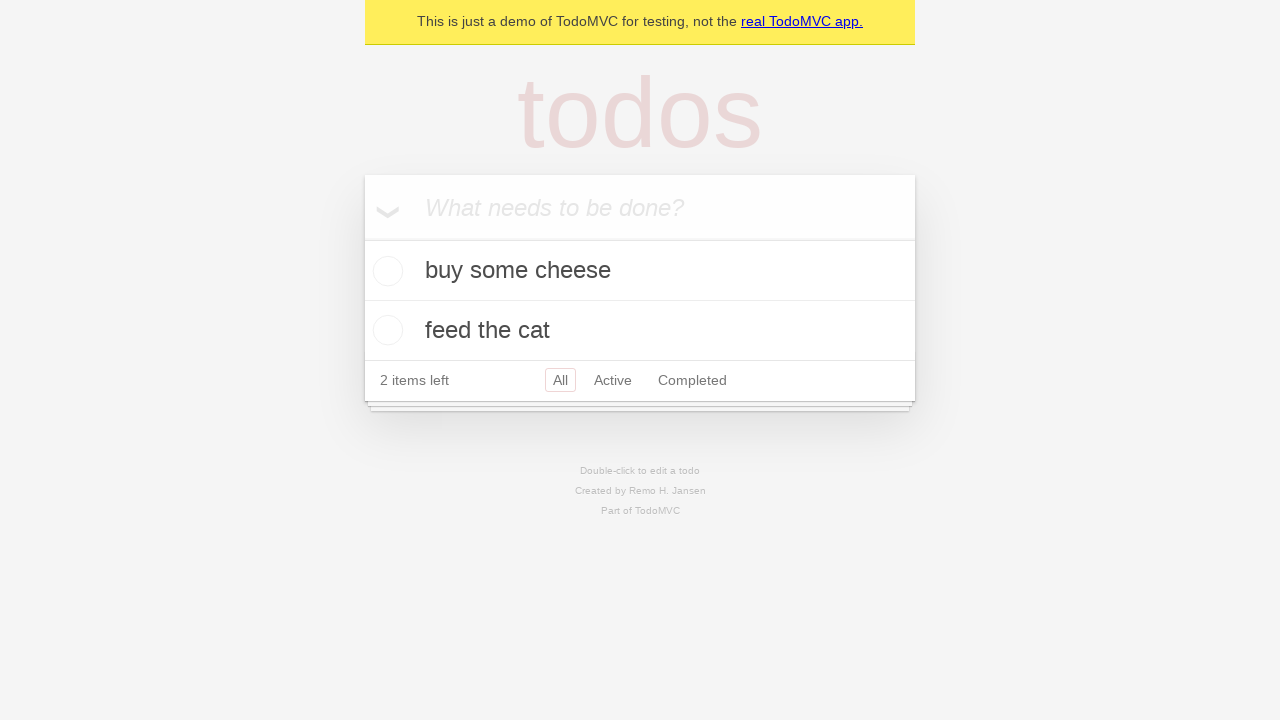